Tests the calendar date picker functionality by opening the calendar, navigating through months and years, selecting dates, and manually entering date values

Starting URL: https://rahulshettyacademy.com/seleniumPractise/#/offers

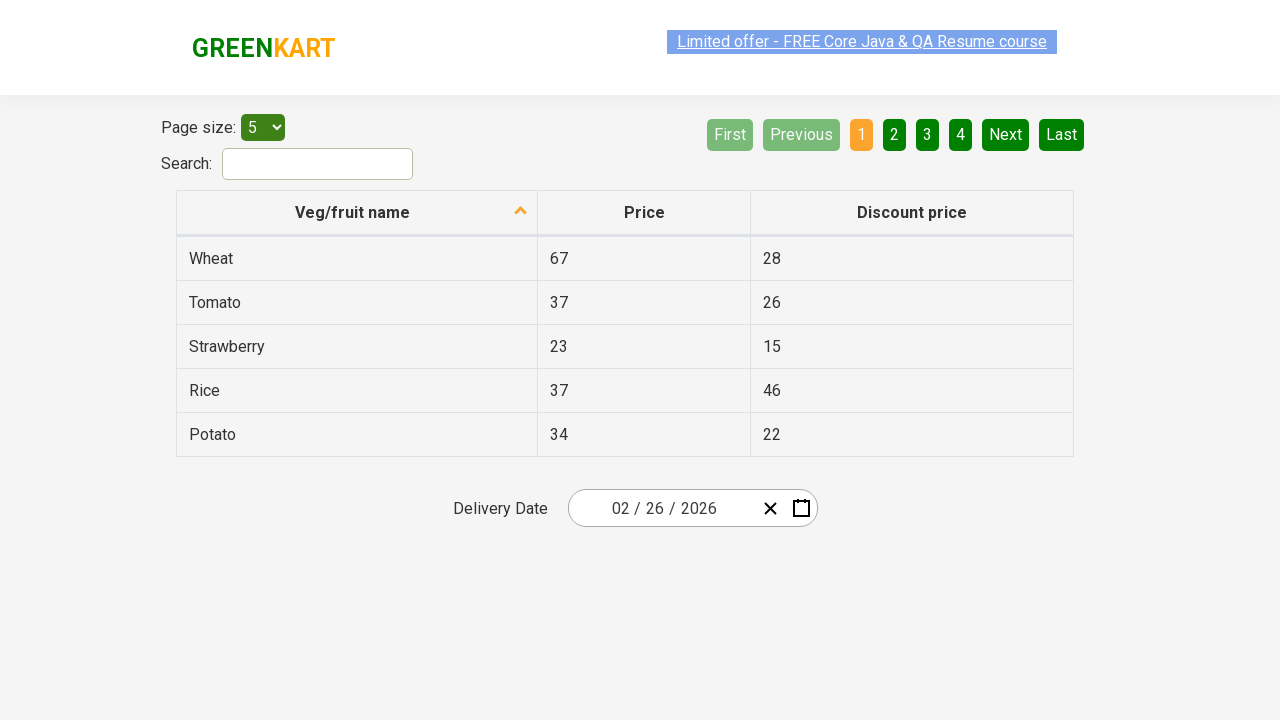

Clicked on calendar input to open date picker at (662, 508) on .react-date-picker__inputGroup
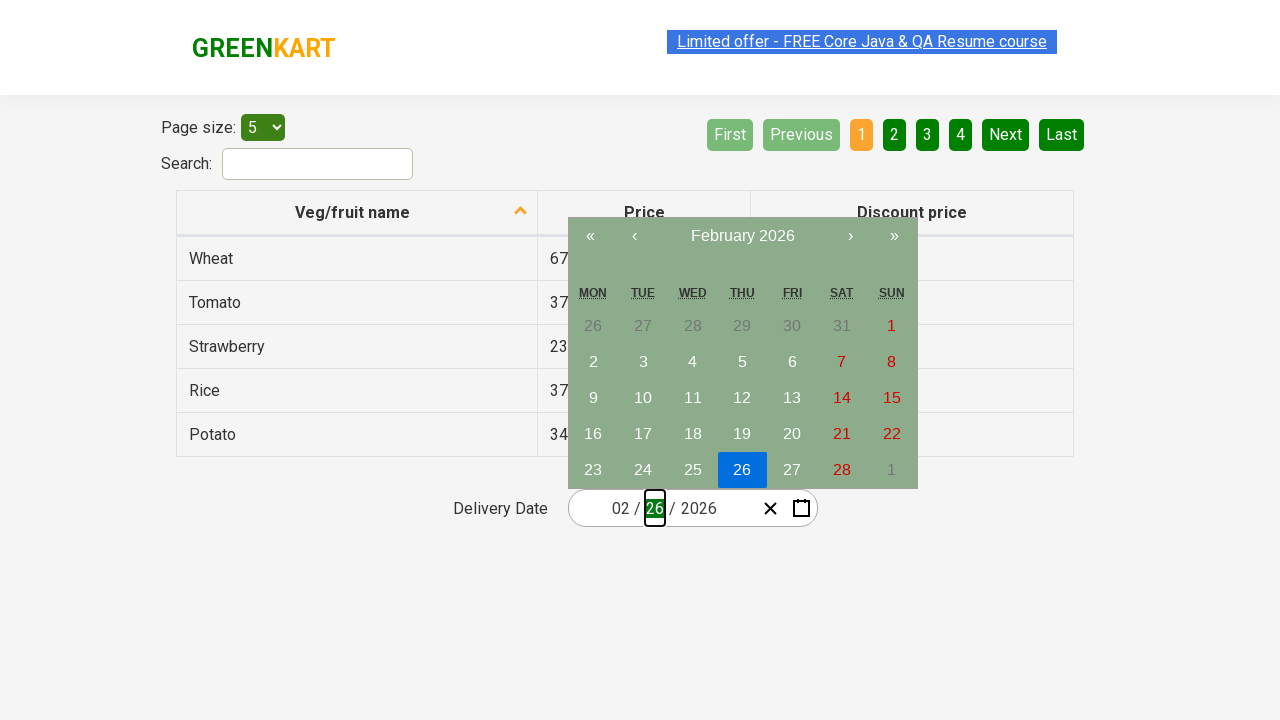

Calendar picker became visible
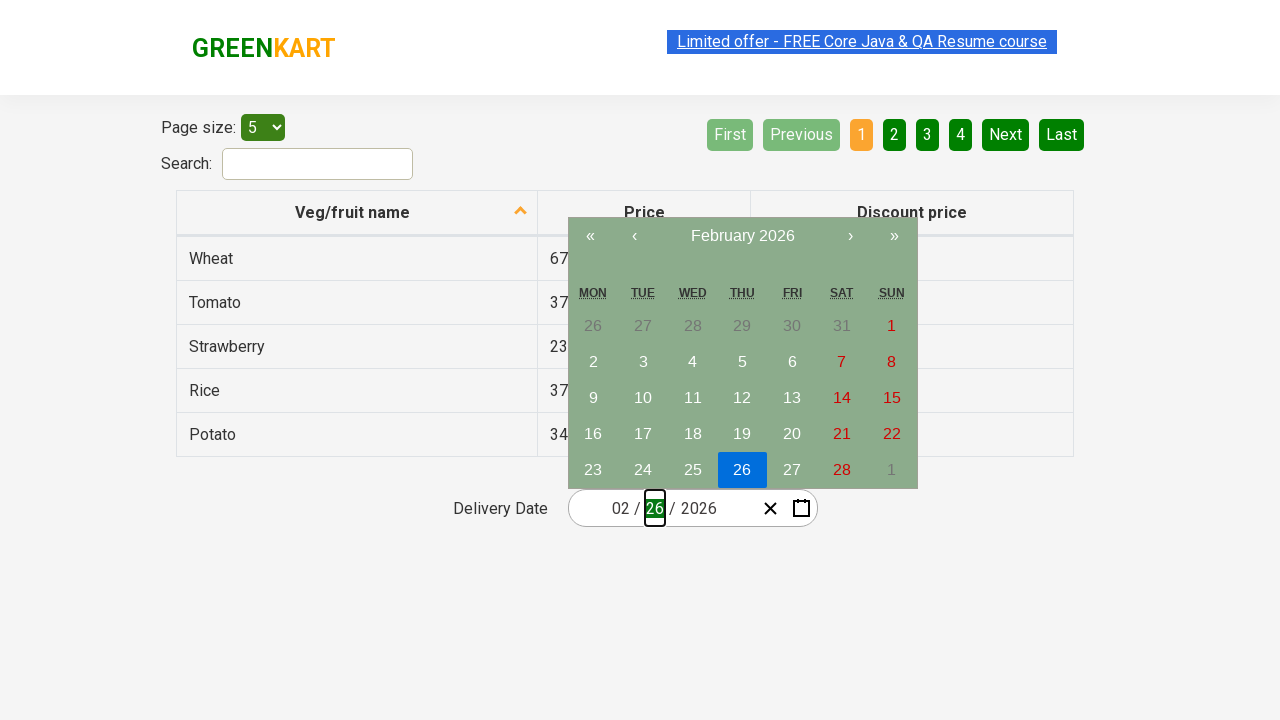

Clicked next month button in calendar at (850, 236) on .react-calendar__navigation__next-button
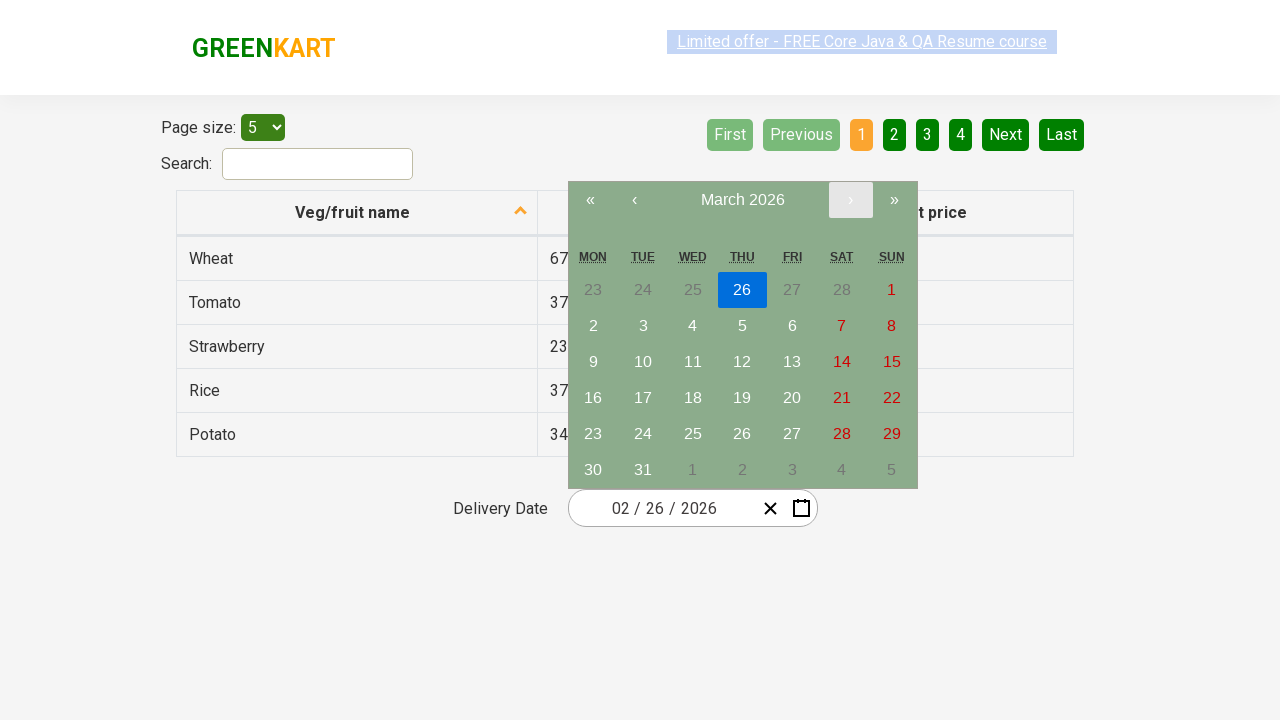

Waited 500ms for calendar to update after month navigation
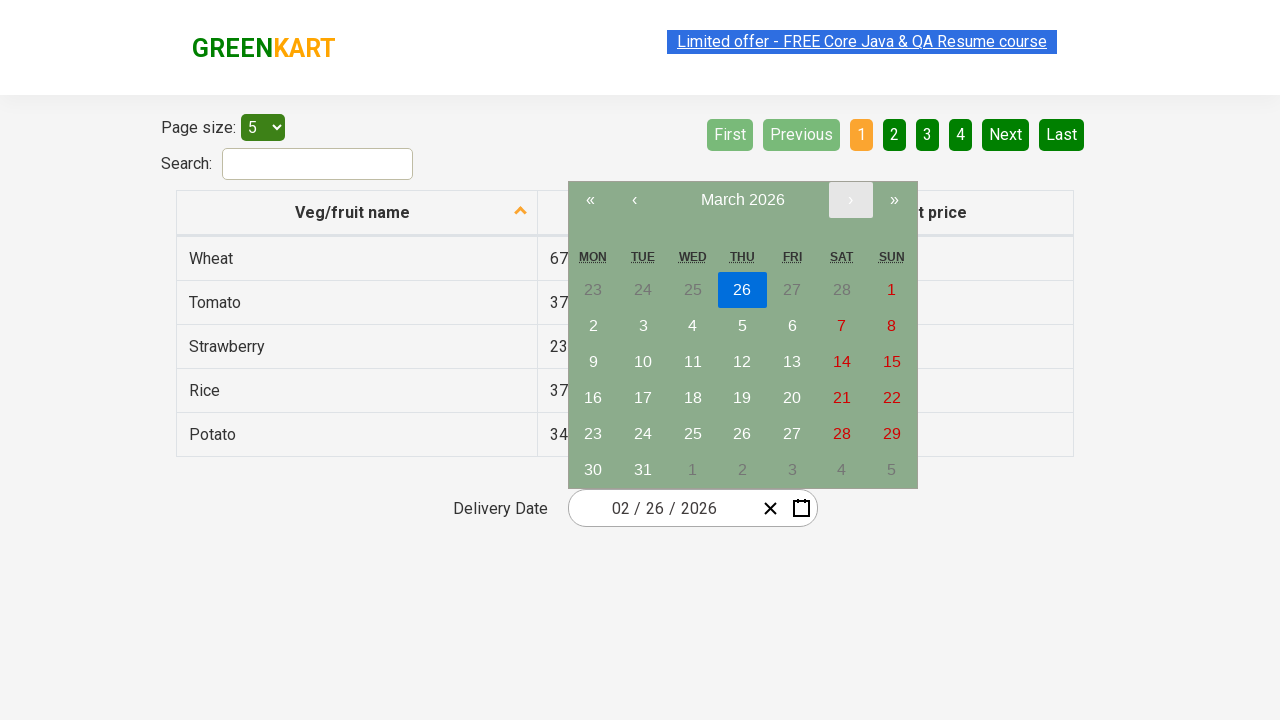

Clicked next year button in calendar navigation at (894, 200) on .react-calendar__navigation__next2-button
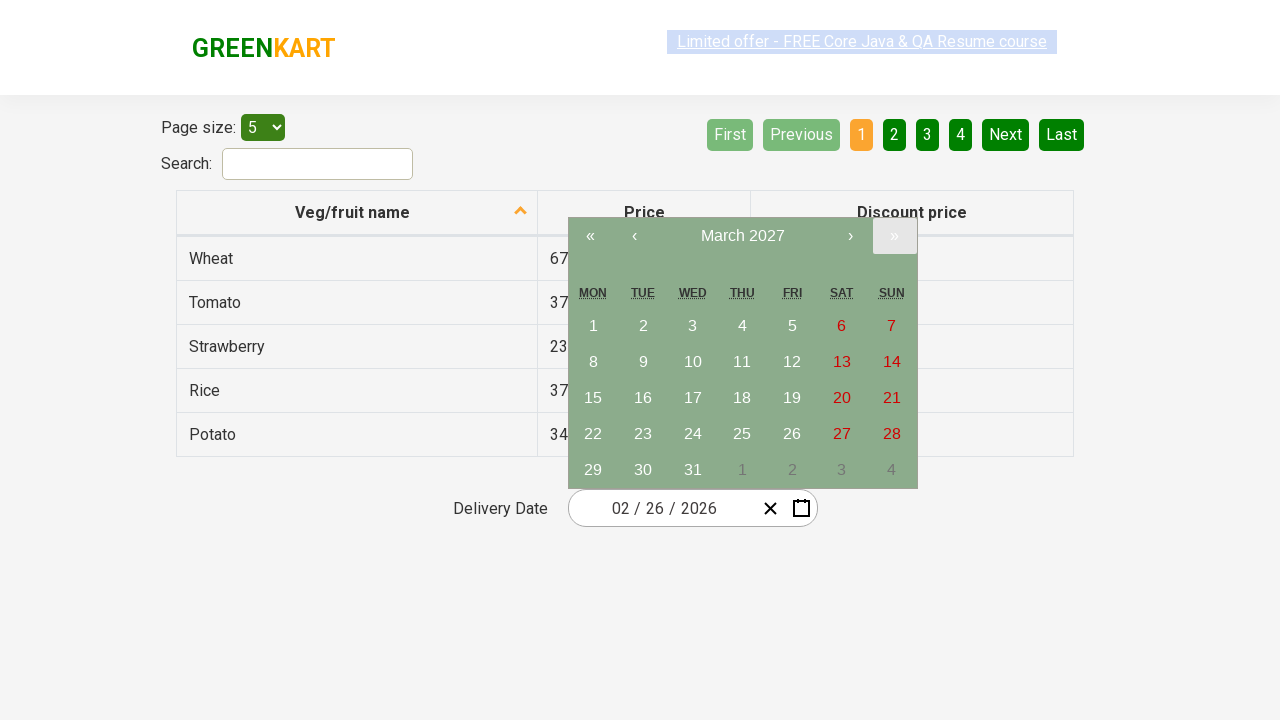

Waited 500ms for calendar to update after year navigation
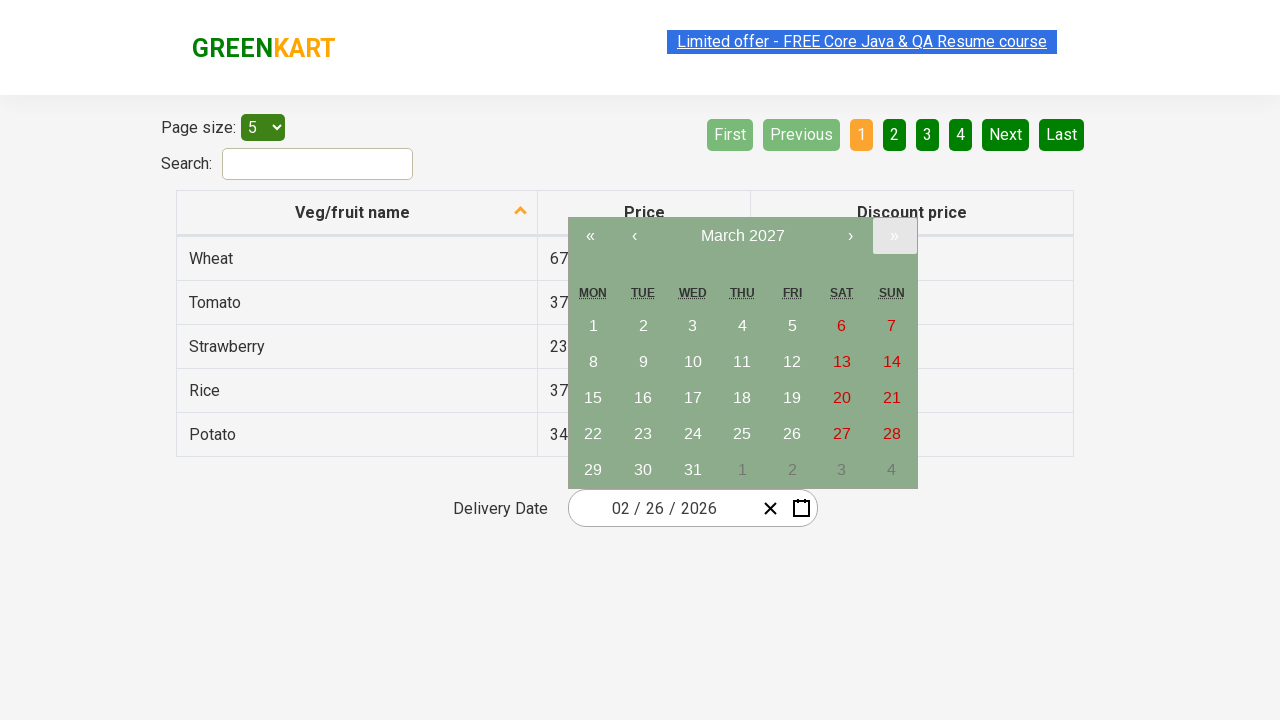

Selected first available day from calendar at (593, 326) on .react-calendar__tile:not(.react-calendar__tile--muted):first-child
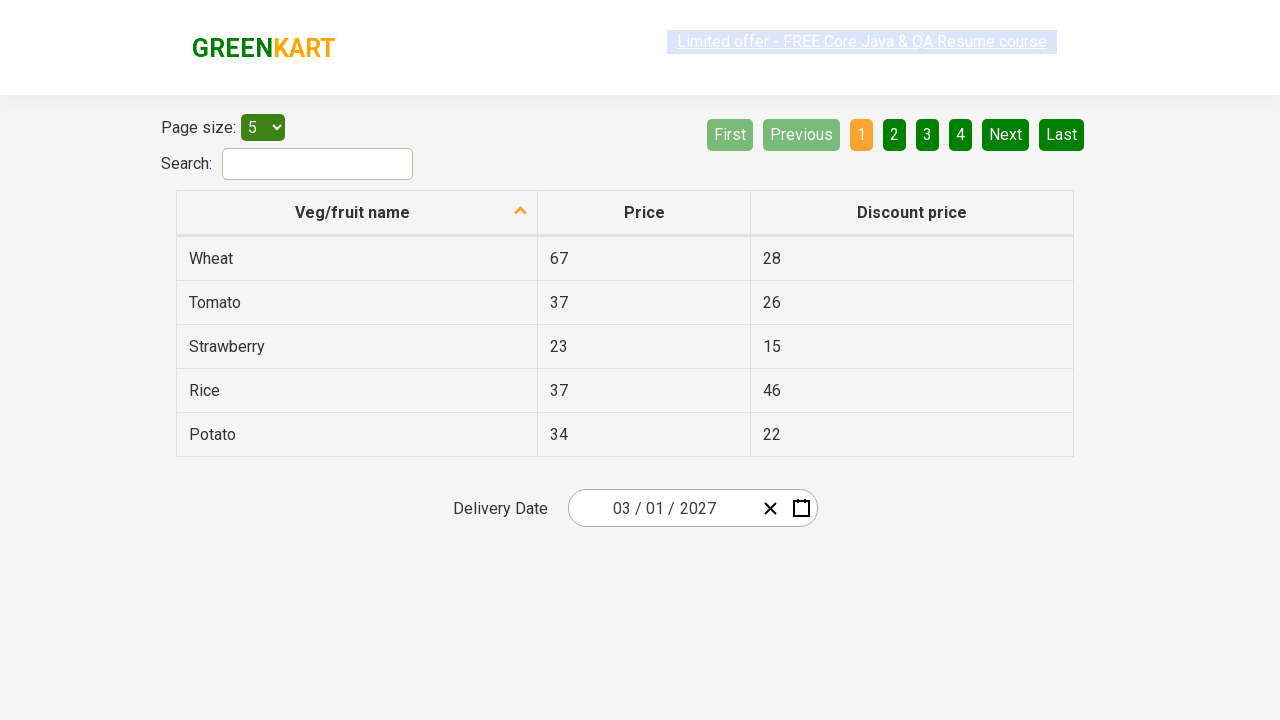

Clicked on calendar input to open date picker again at (662, 508) on .react-date-picker__inputGroup
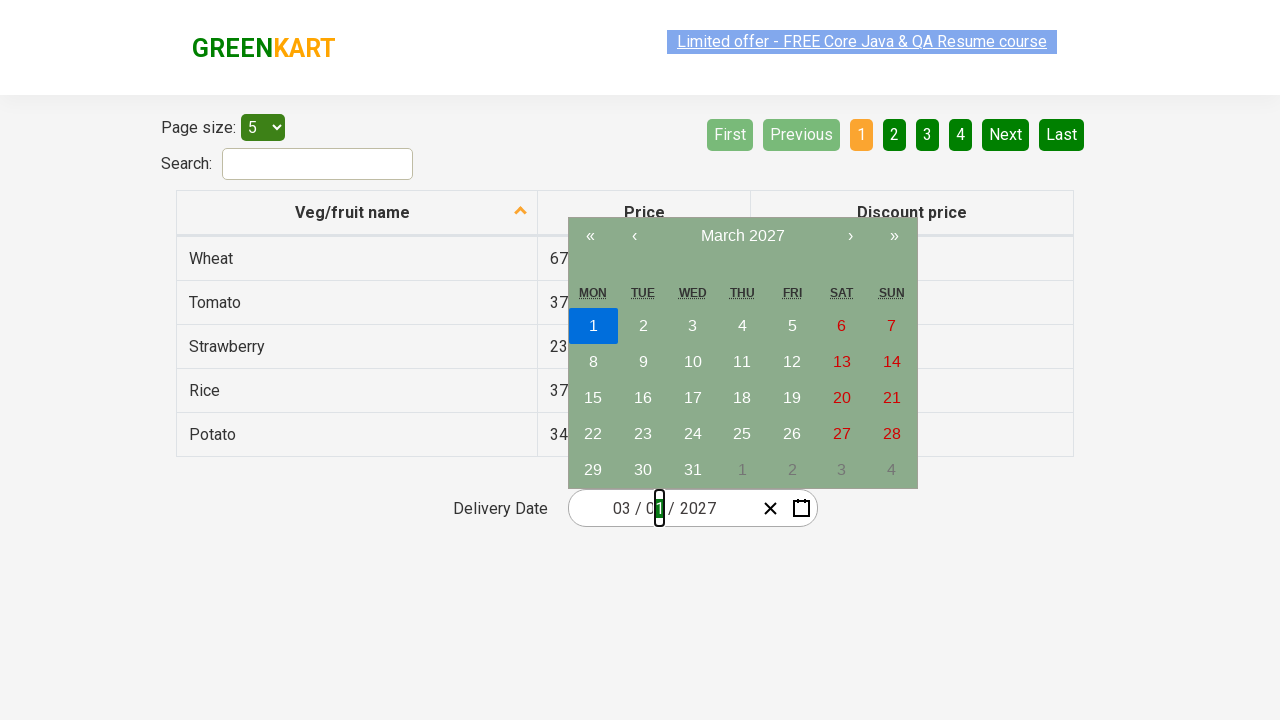

Calendar picker became visible again
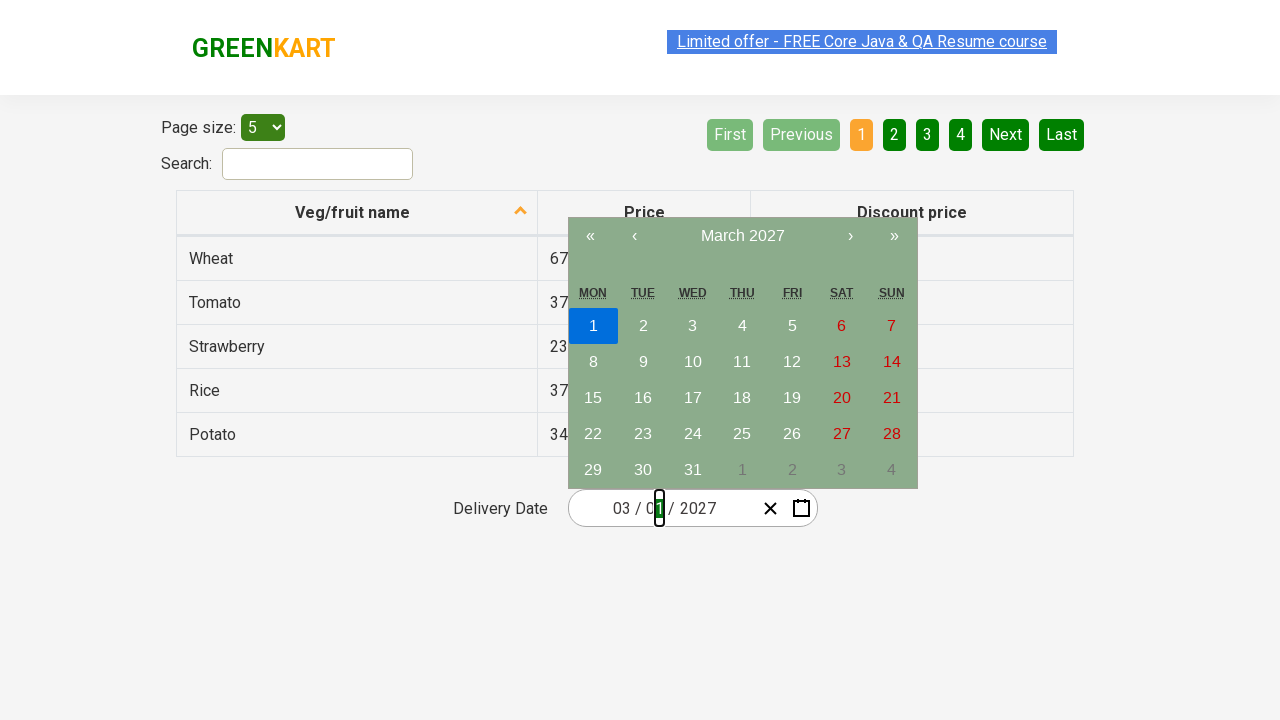

Filled day field with value '12' on .react-date-picker__inputGroup__day
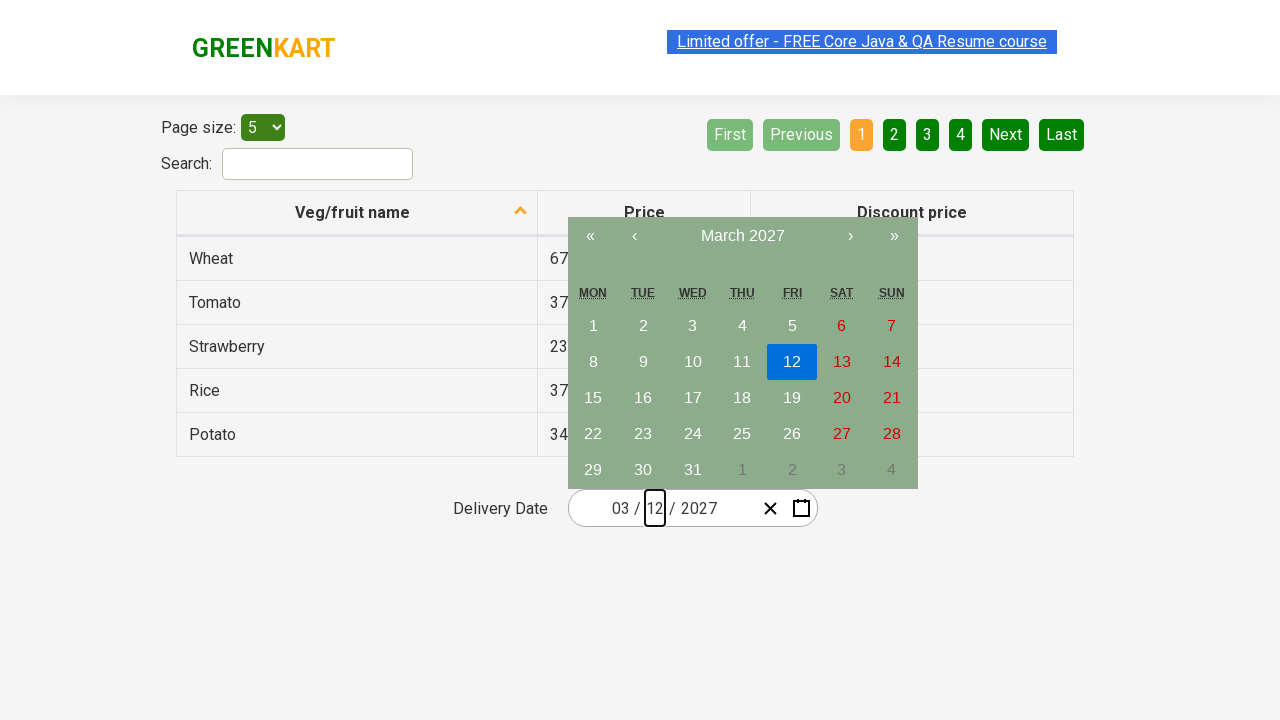

Pressed Enter to confirm day value
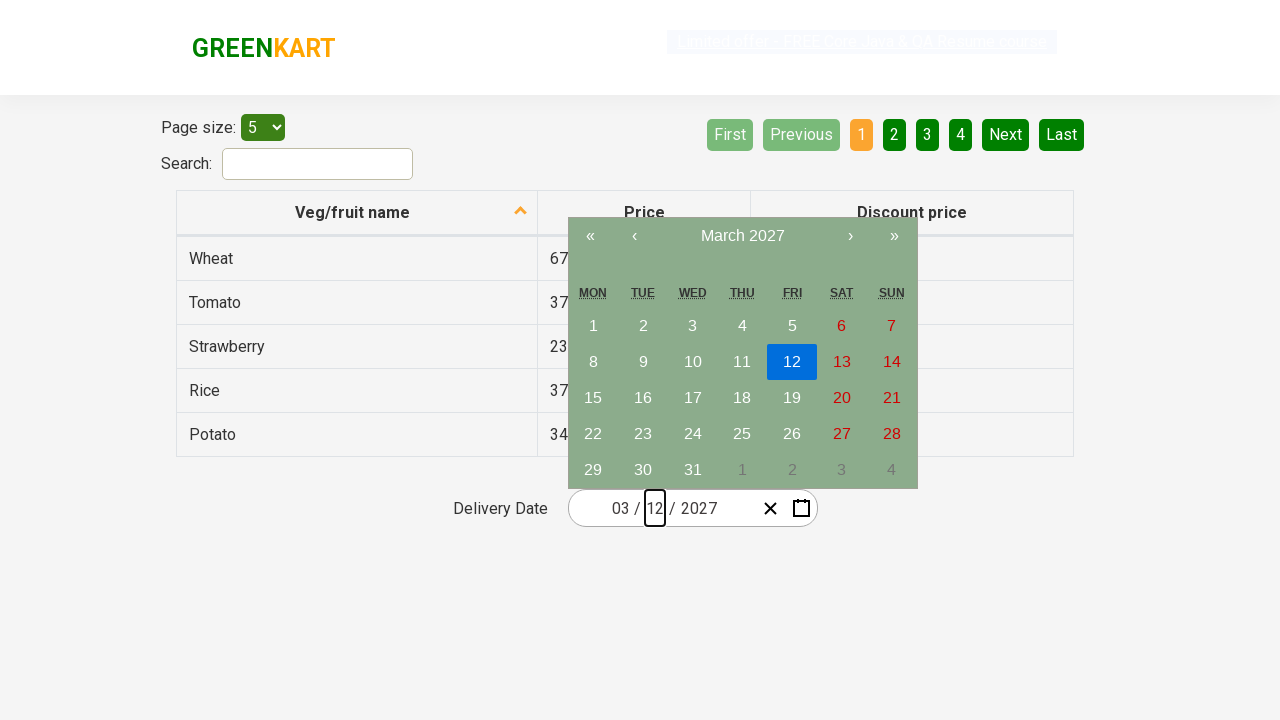

Filled month field with value '02' on .react-date-picker__inputGroup__month
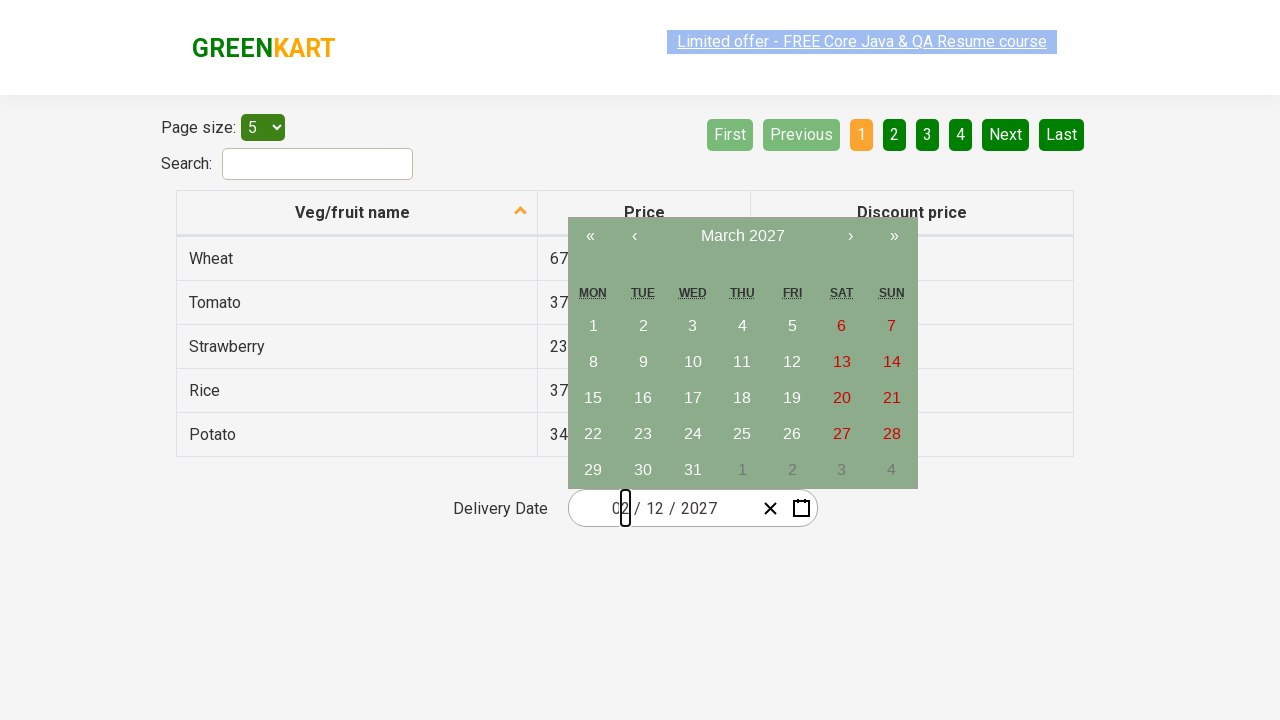

Pressed Enter to confirm month value
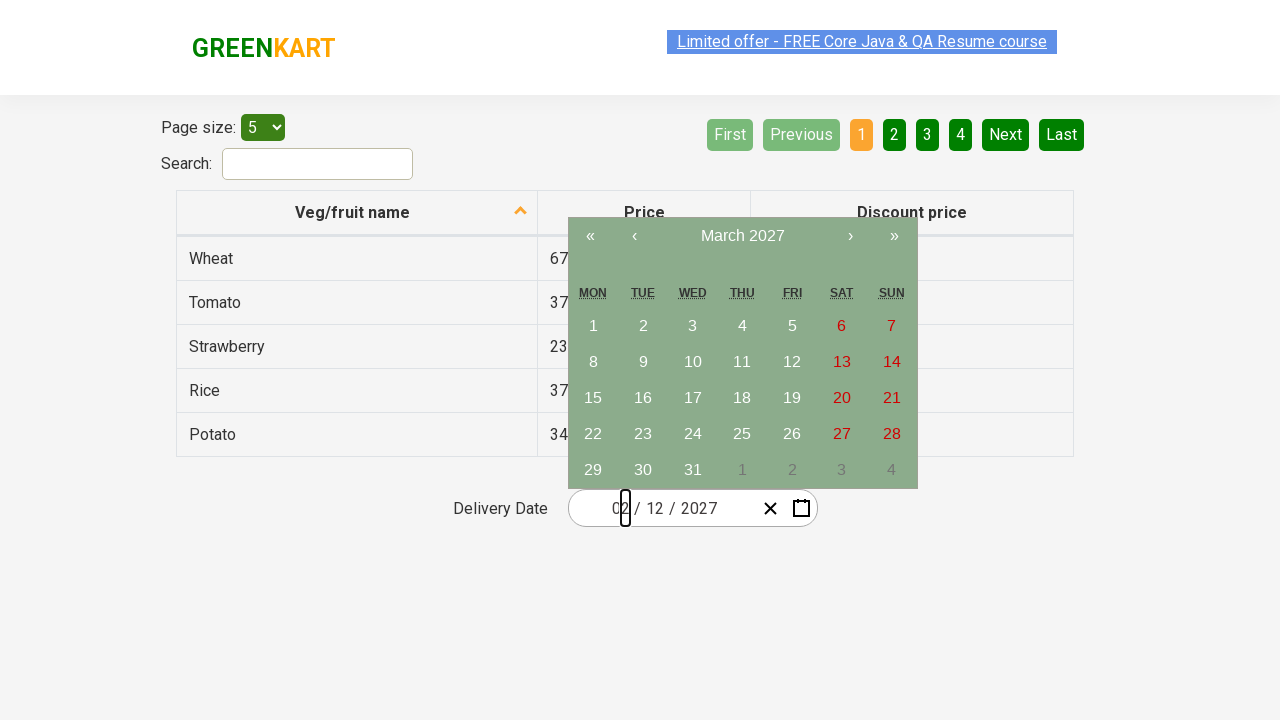

Filled year field with value '2024' on .react-date-picker__inputGroup__year
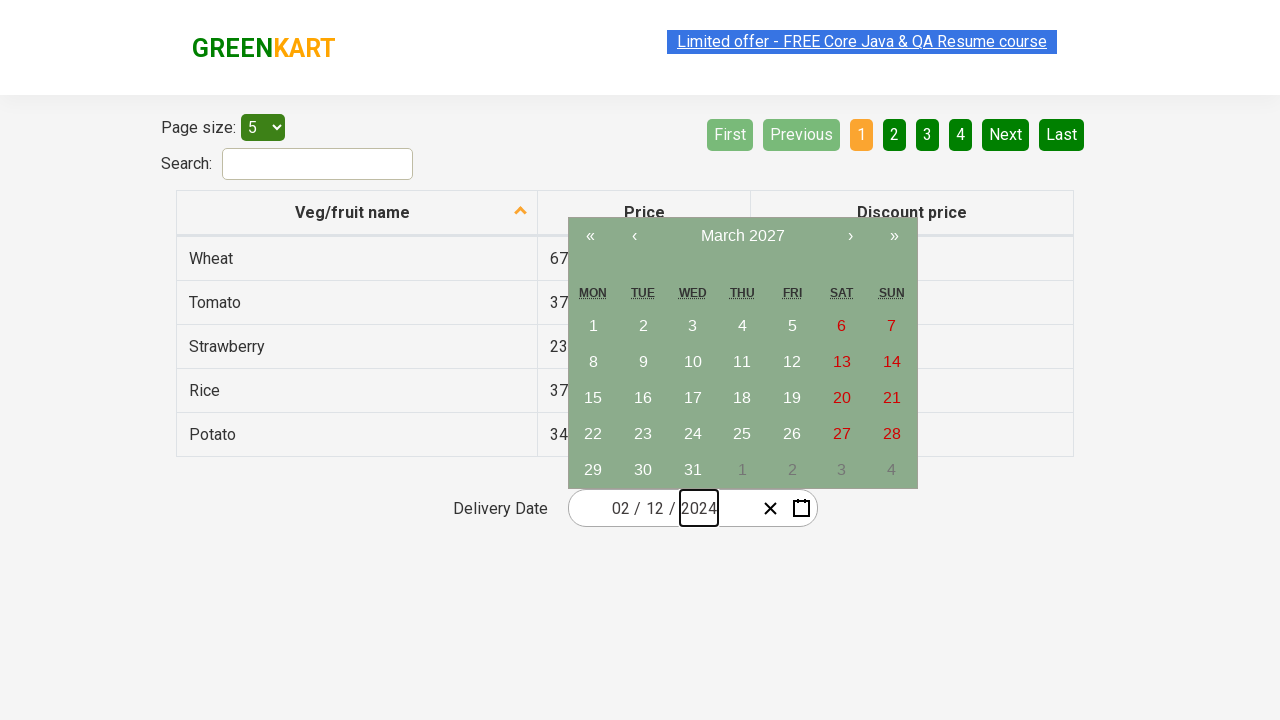

Pressed Enter to confirm year value and complete date entry
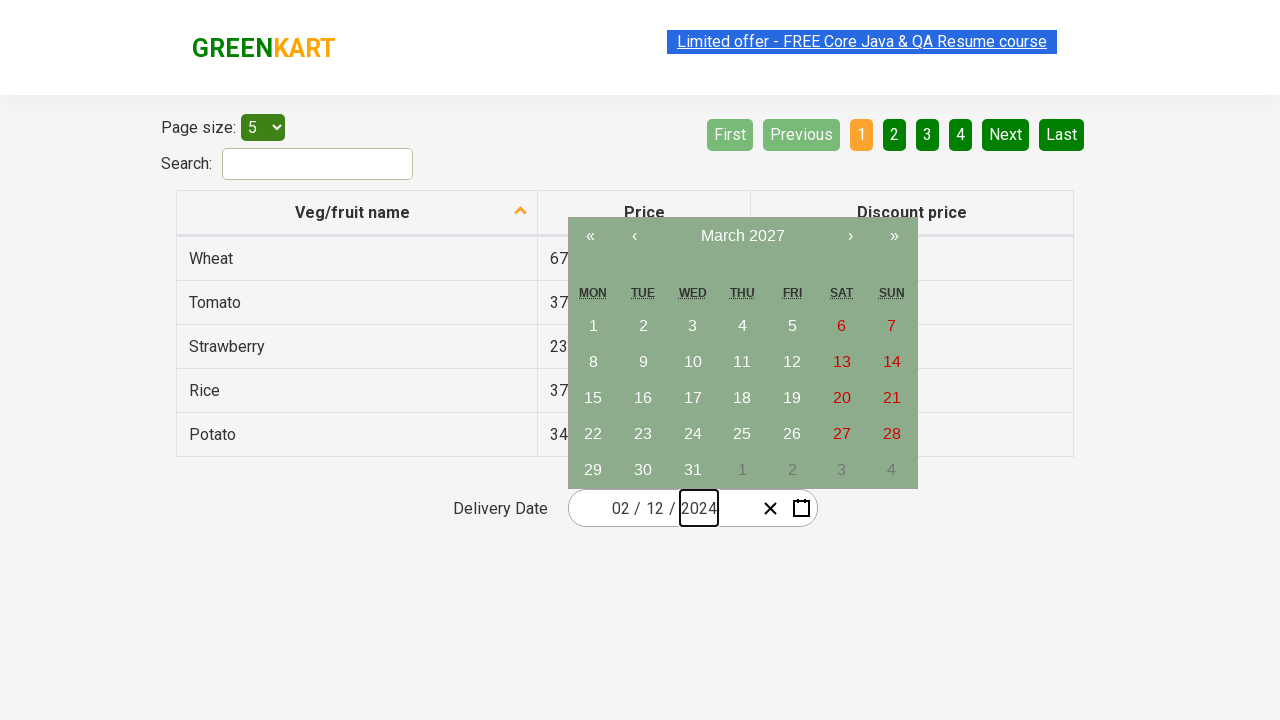

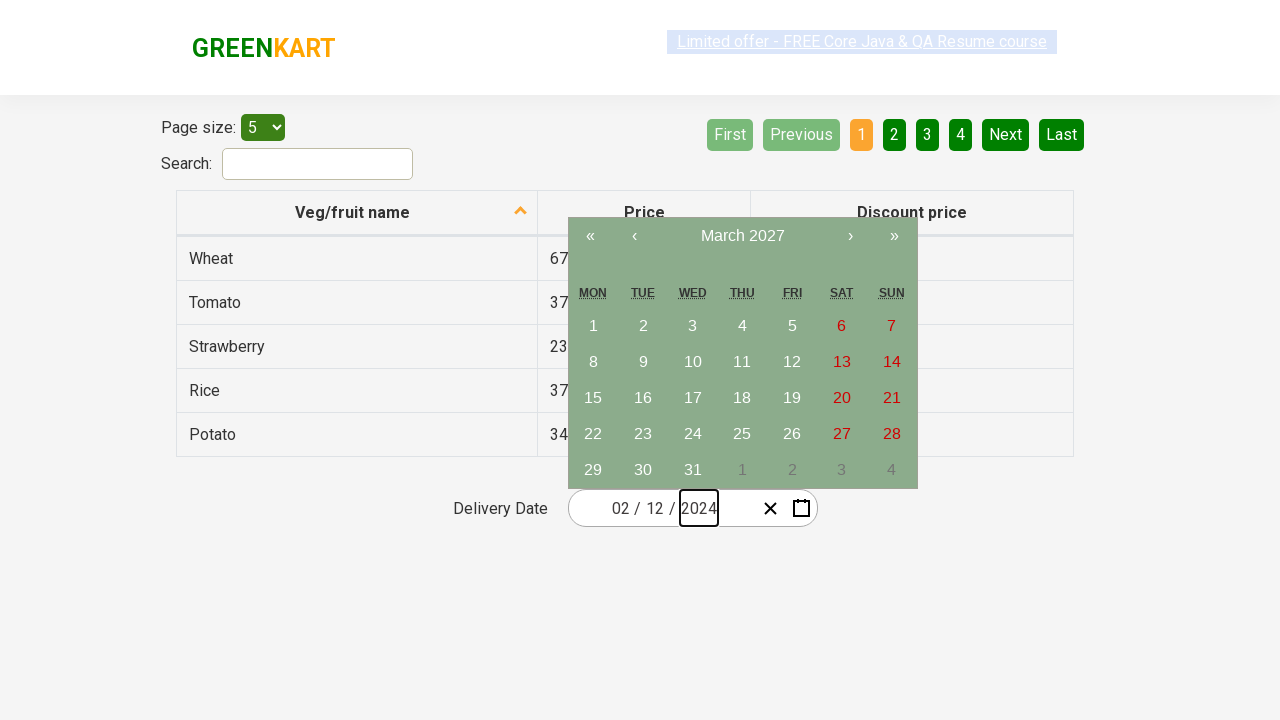